Navigates to the Walla Israeli news website homepage

Starting URL: https://www.walla.co.il

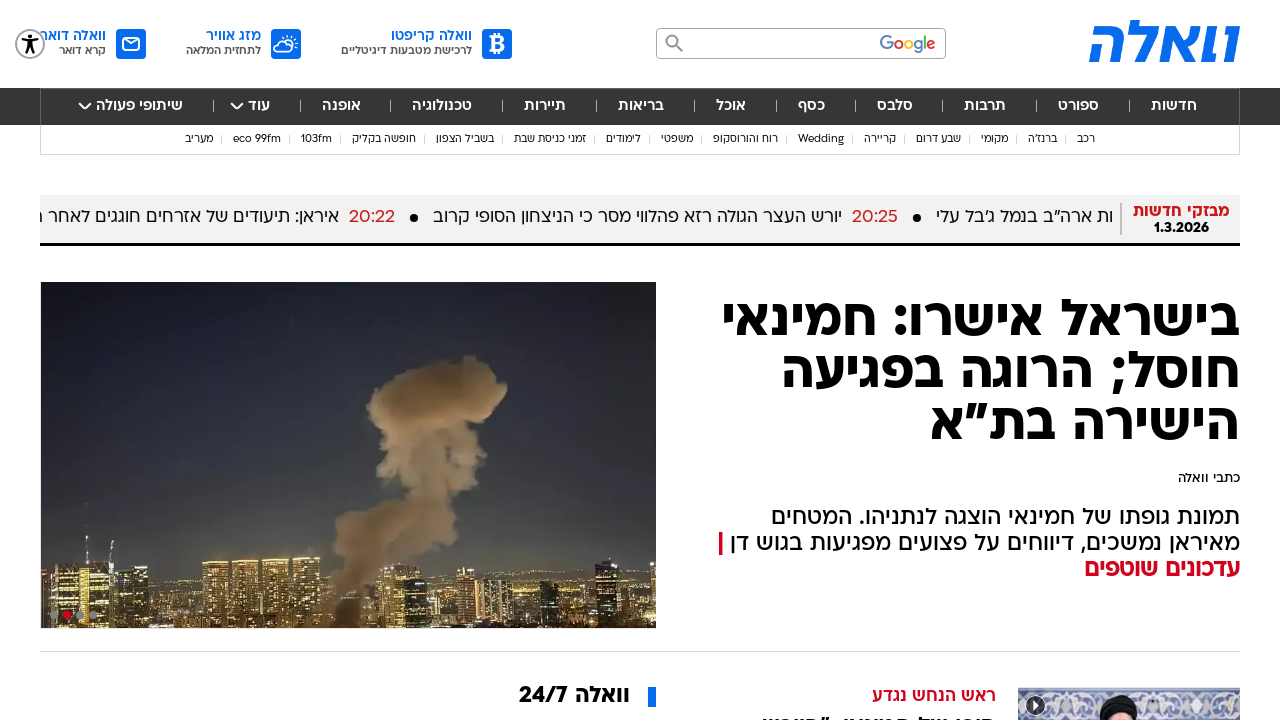

Waited for Walla Israeli news website homepage to load (DOM content loaded)
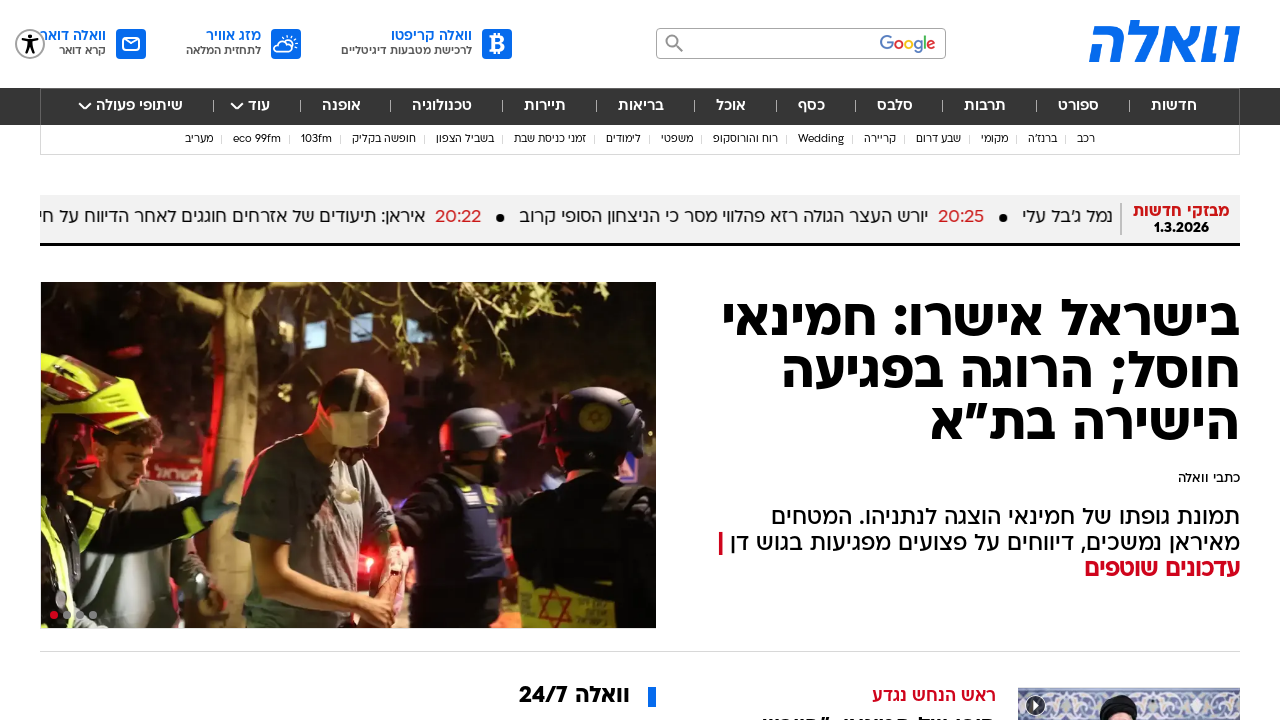

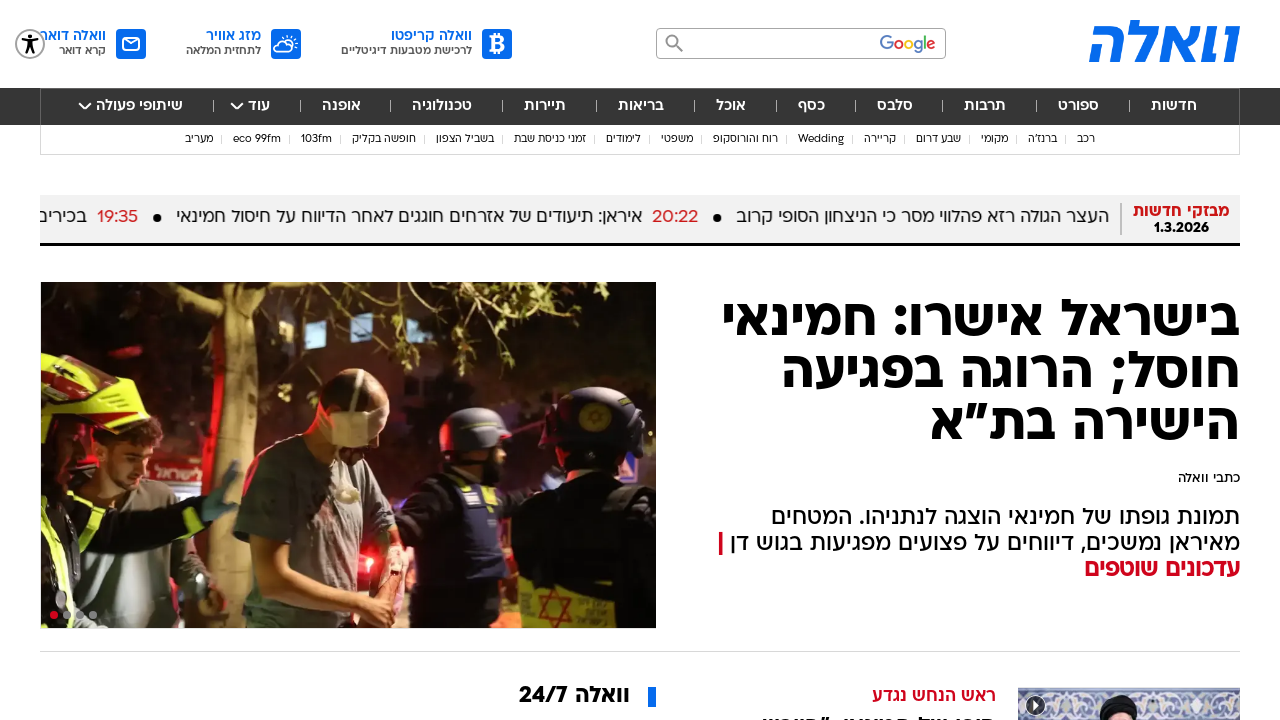